Tests opening a new browser window, navigating to a different URL in that window, and verifying that two windows are open

Starting URL: https://the-internet.herokuapp.com/windows

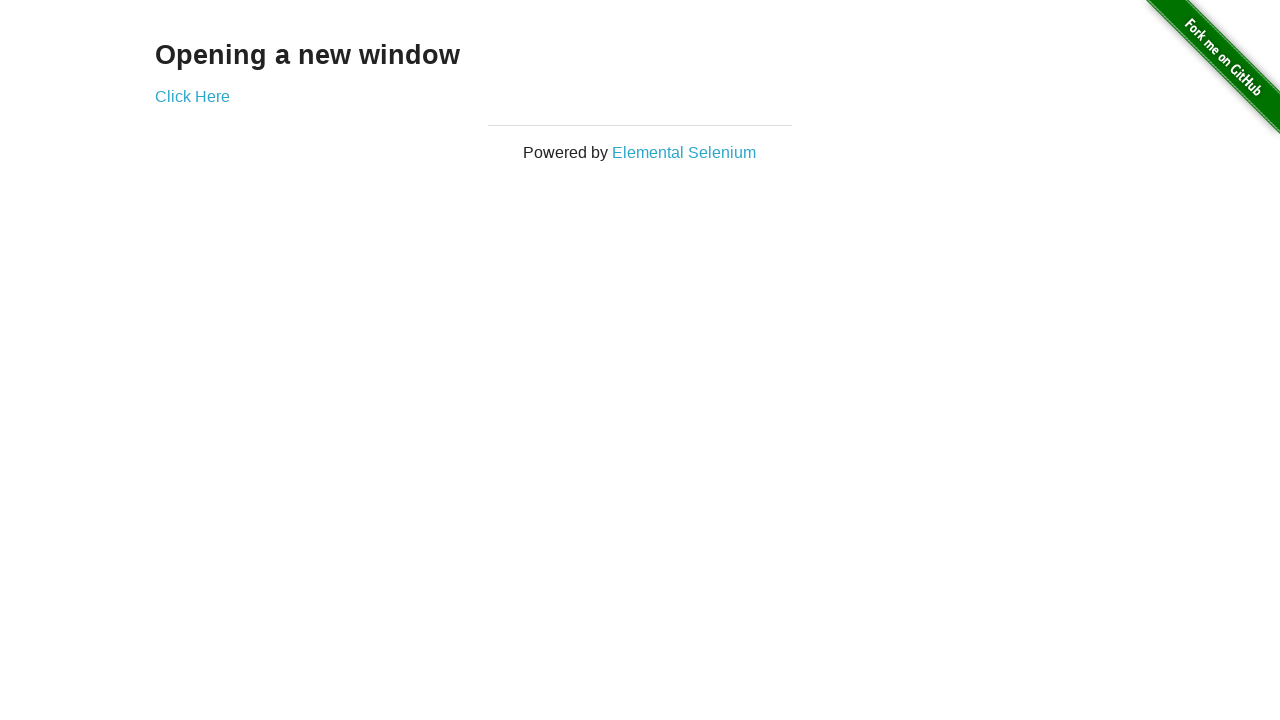

Opened a new browser window
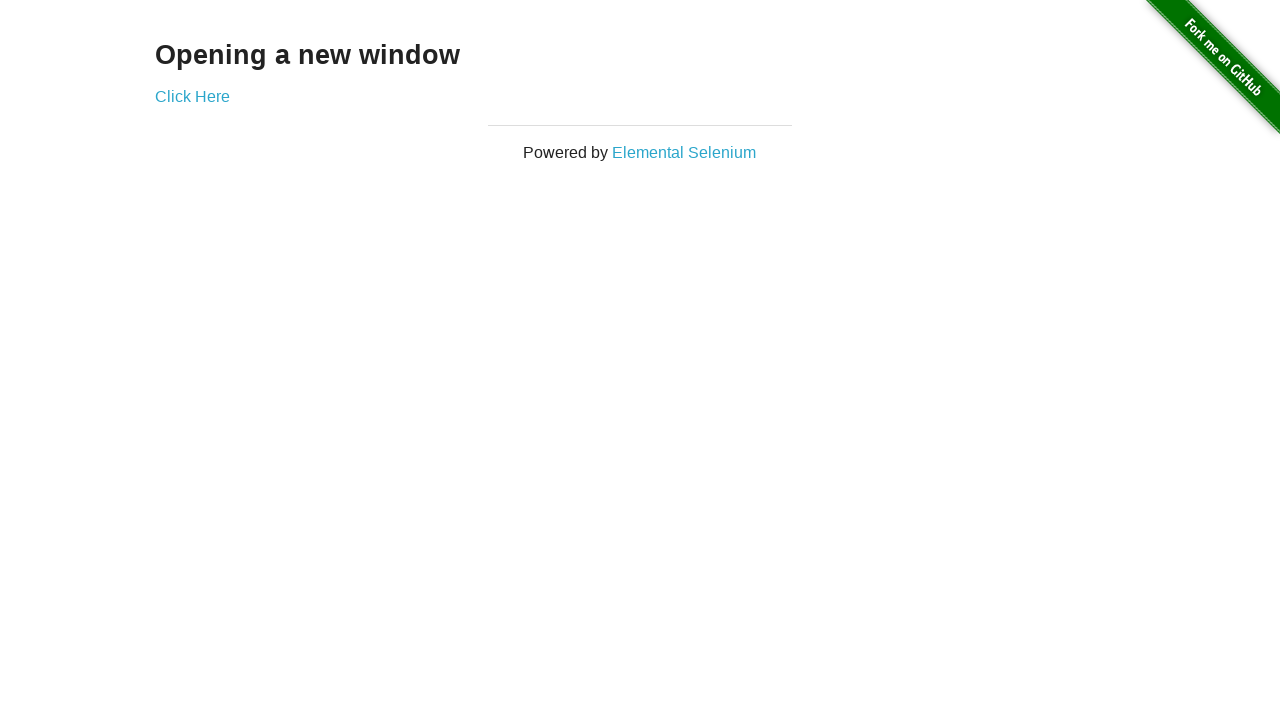

Navigated new window to https://the-internet.herokuapp.com/typos
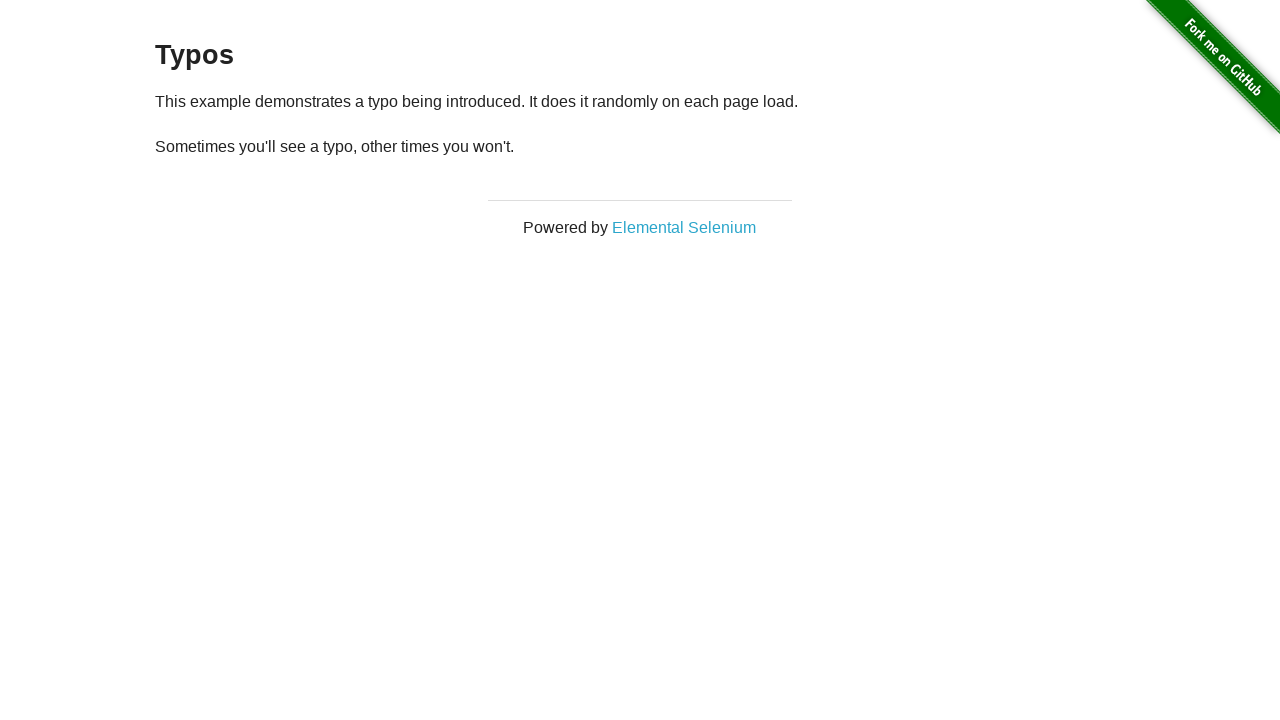

Verified that two windows are open
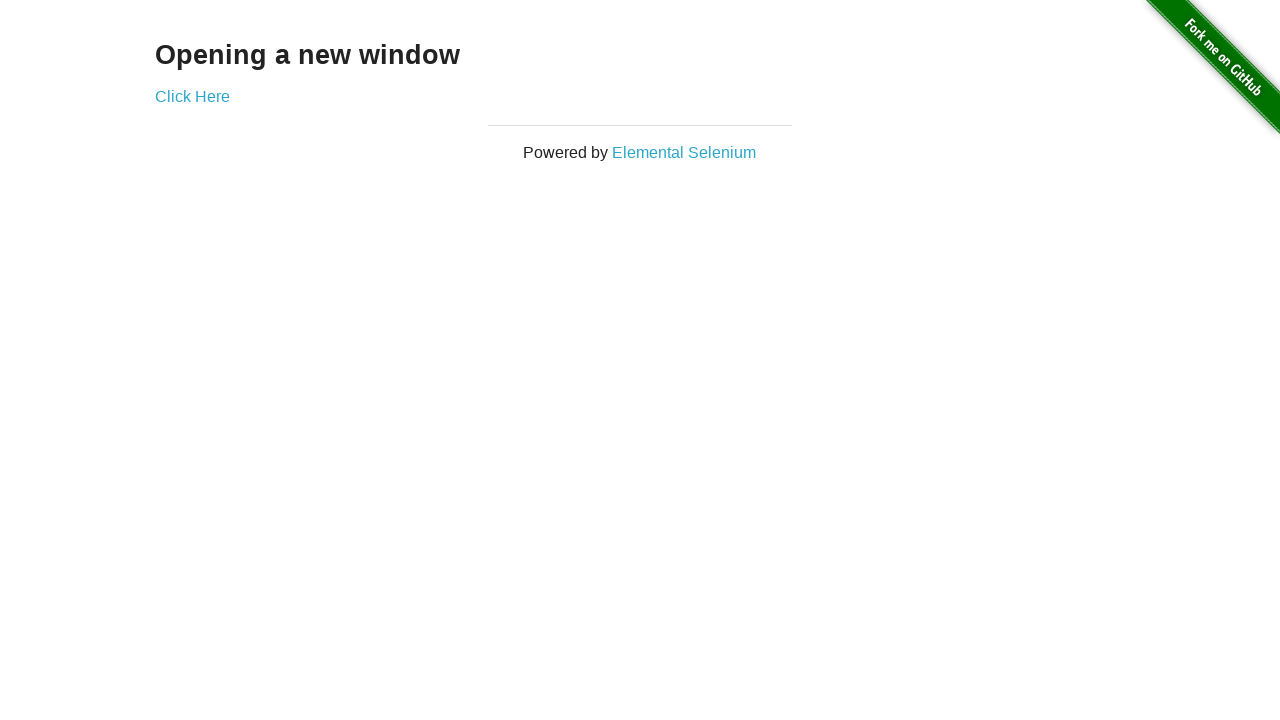

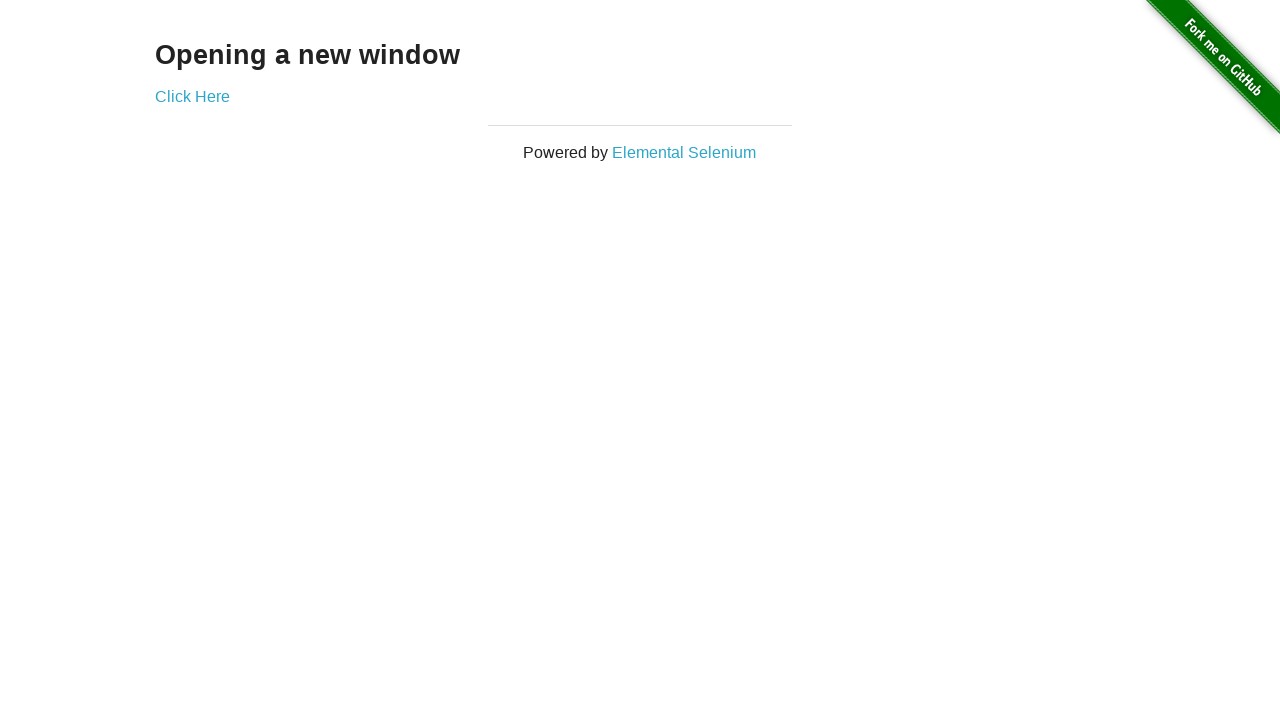